Navigates to DemoQA Interactions page and clicks the Sortable link to navigate to the Sortable section.

Starting URL: https://demoqa.com/interaction

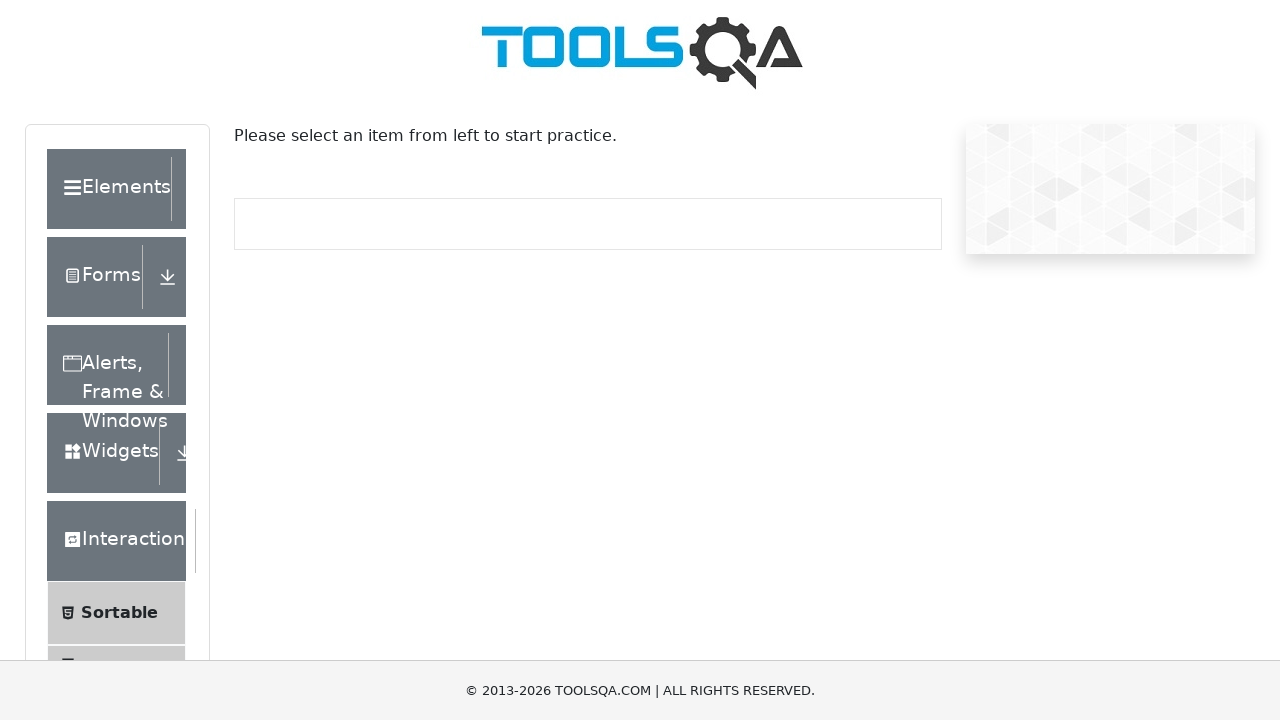

Clicked Sortable link in the menu at (119, 613) on text=Sortable
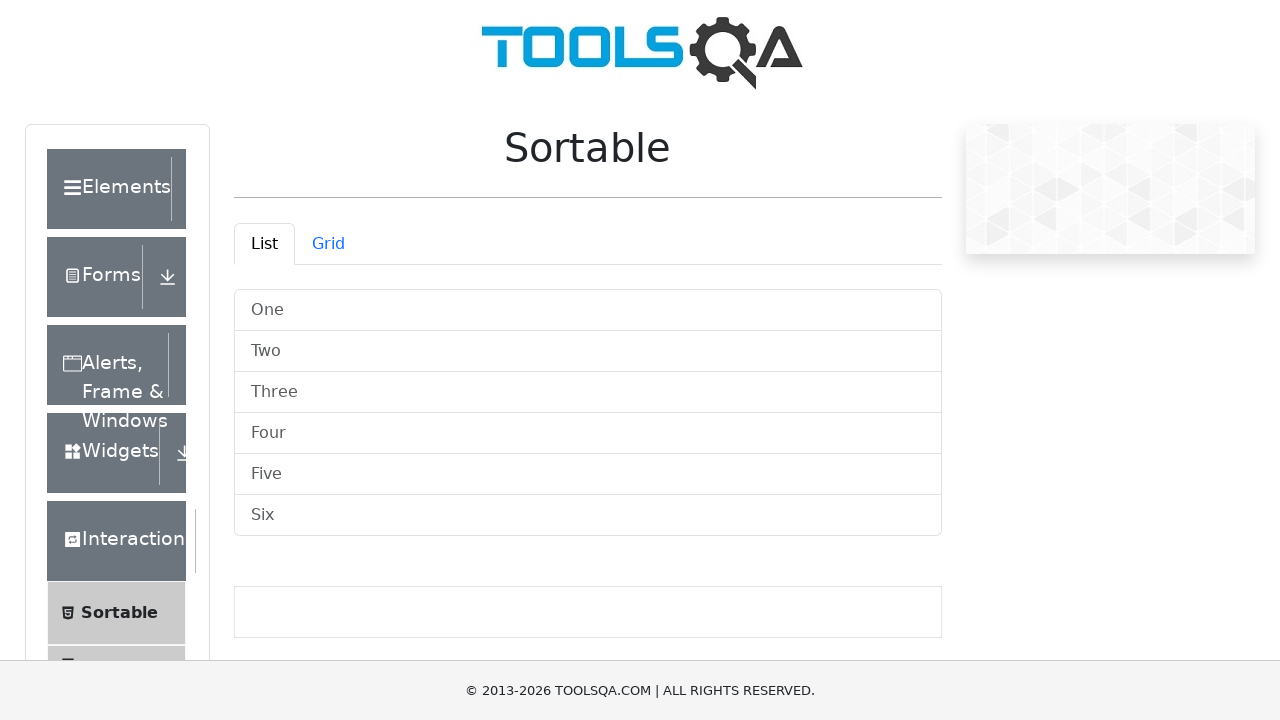

Successfully navigated to Sortable page
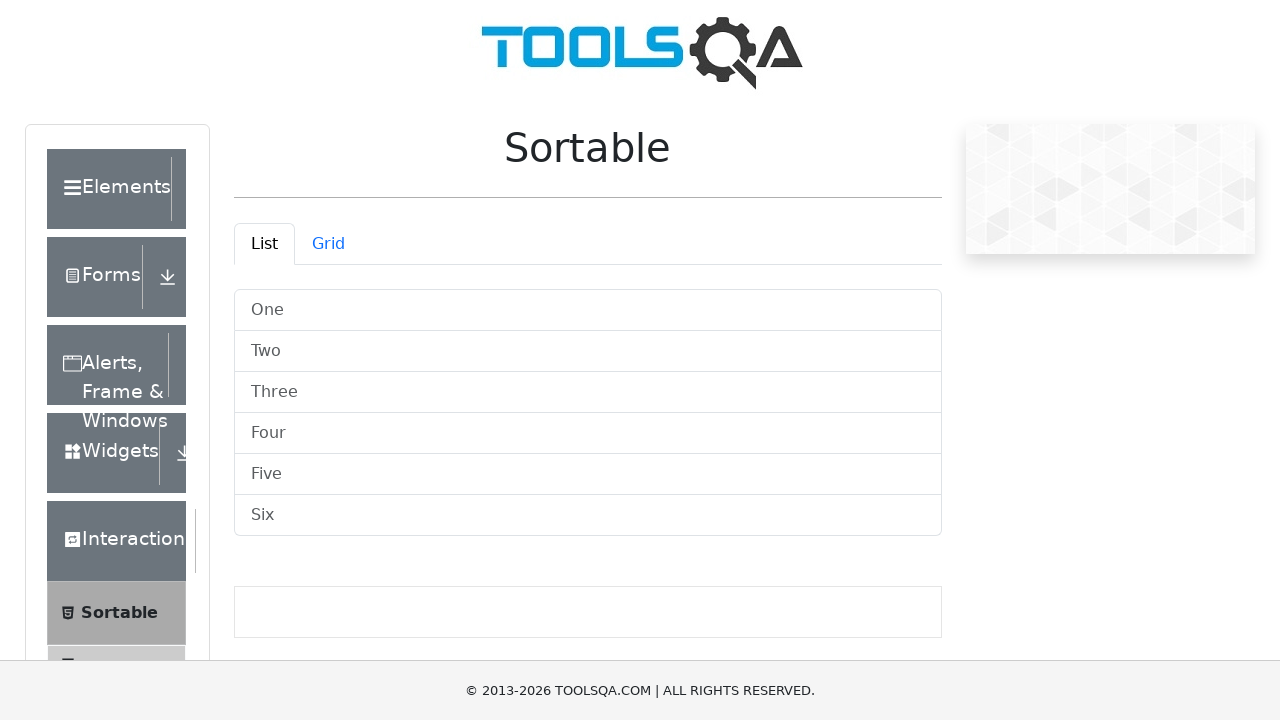

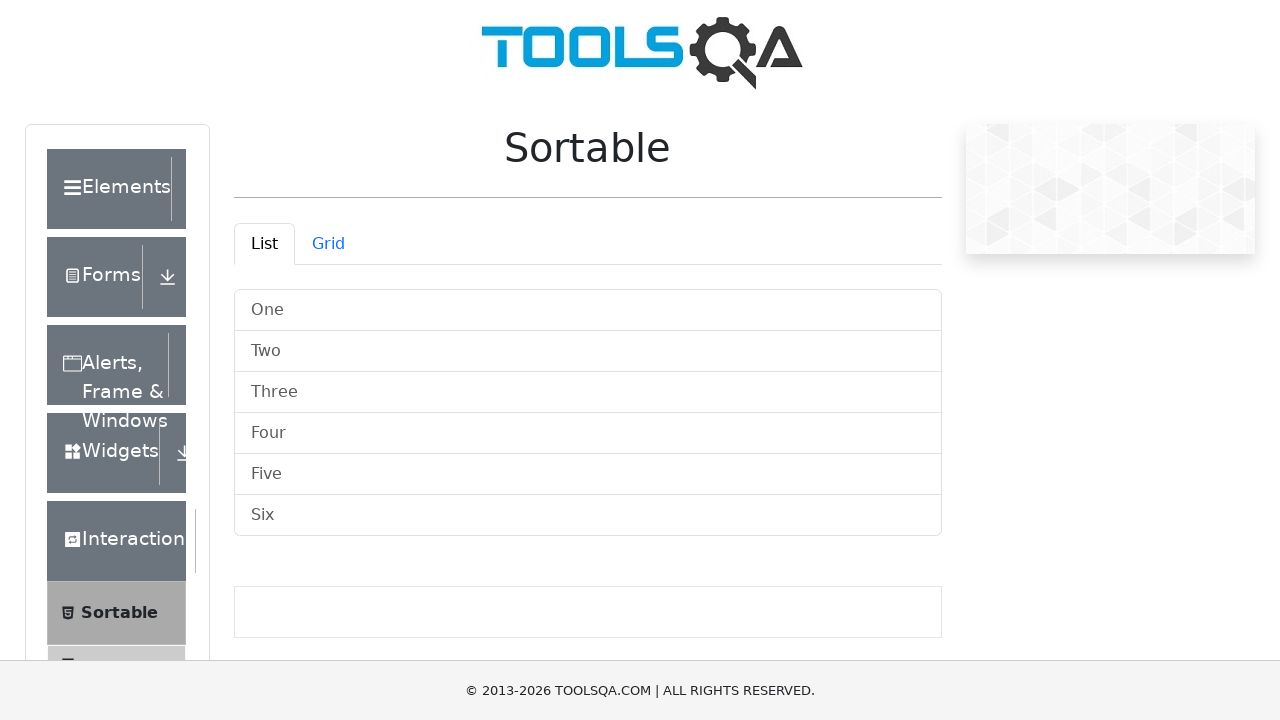